Tests the DemoQA practice form with minimum required fields only: first name, last name, gender, and phone number, then verifies the submission results.

Starting URL: https://demoqa.com/automation-practice-form

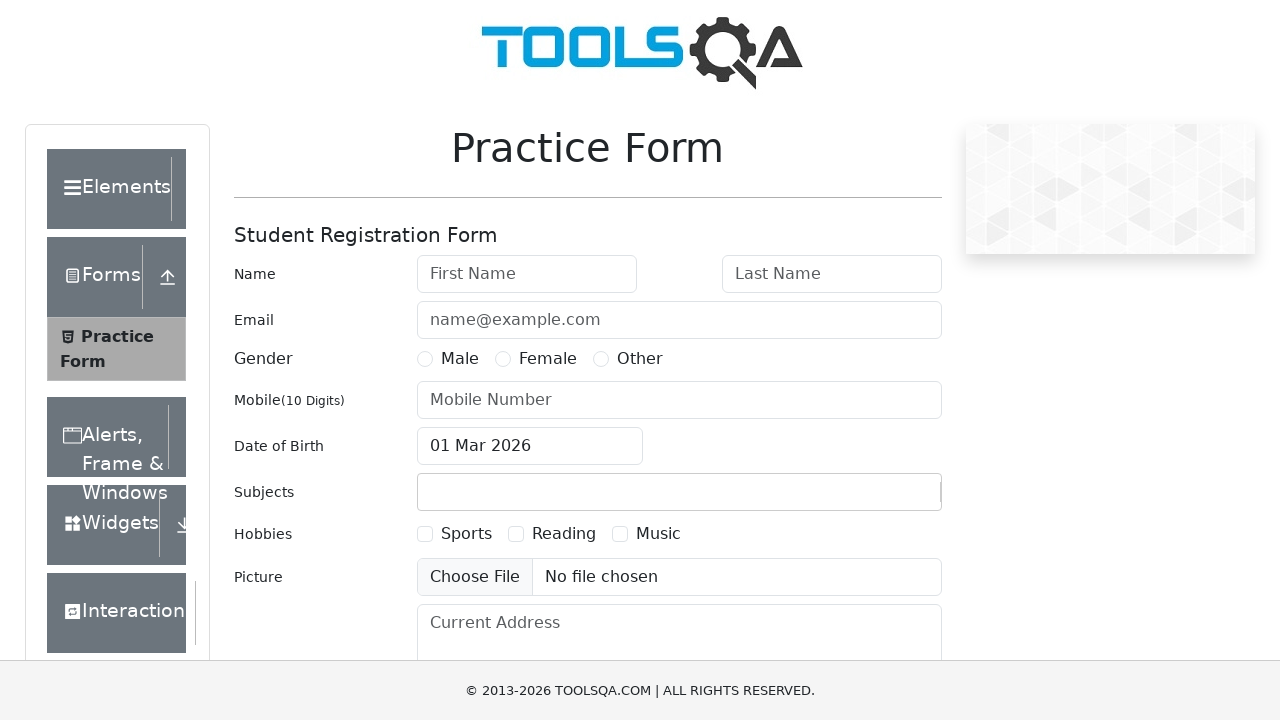

Filled first name field with 'Igor' on #firstName
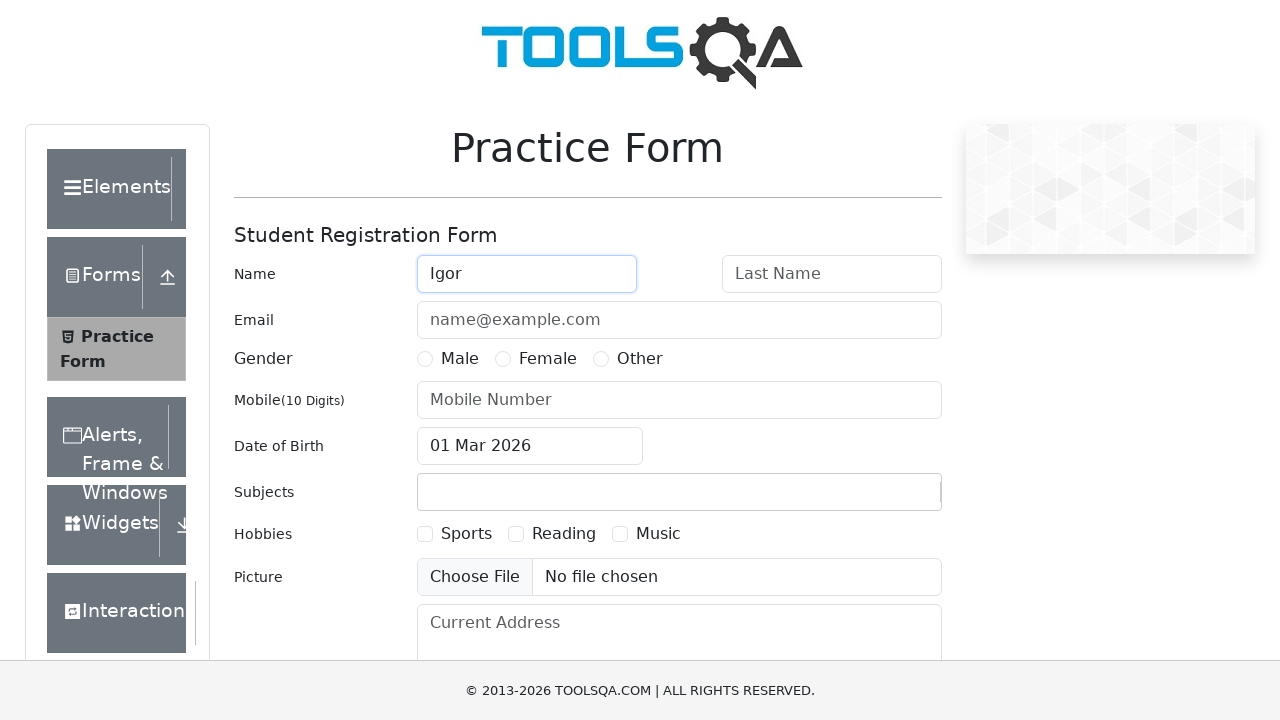

Filled last name field with 'Trubikhov' on #lastName
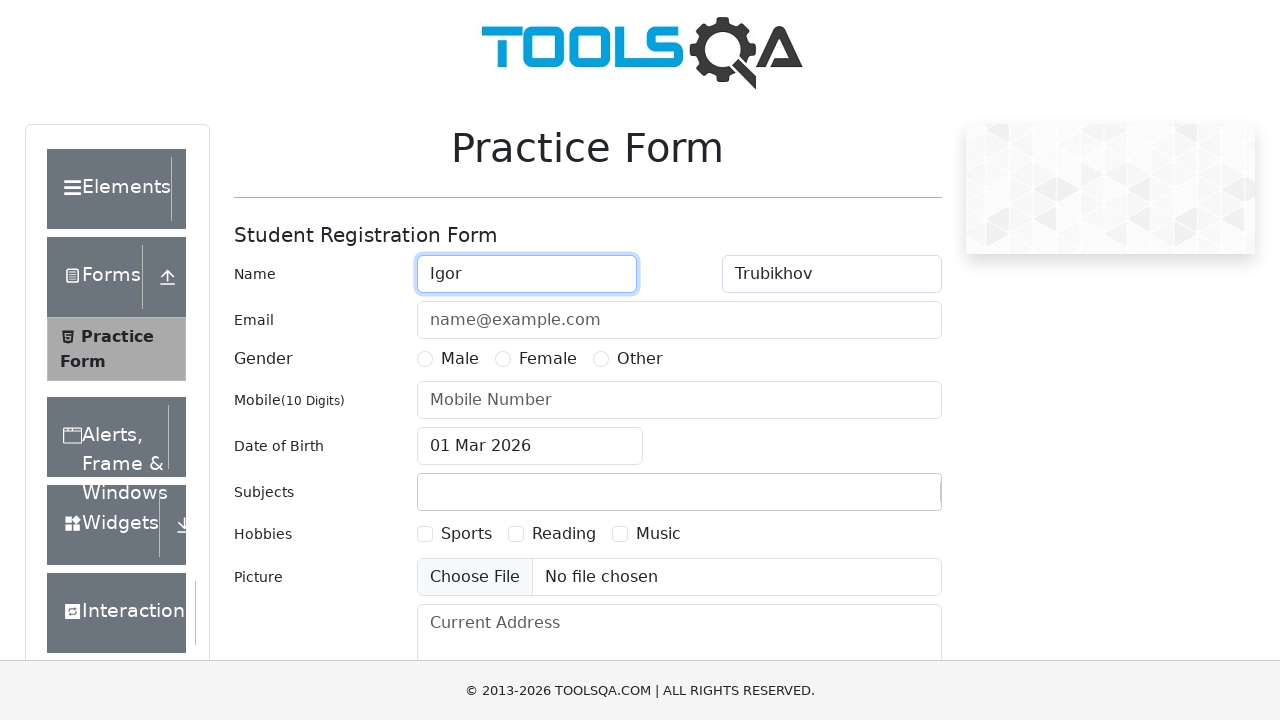

Selected Male gender option at (460, 359) on label[for='gender-radio-1']
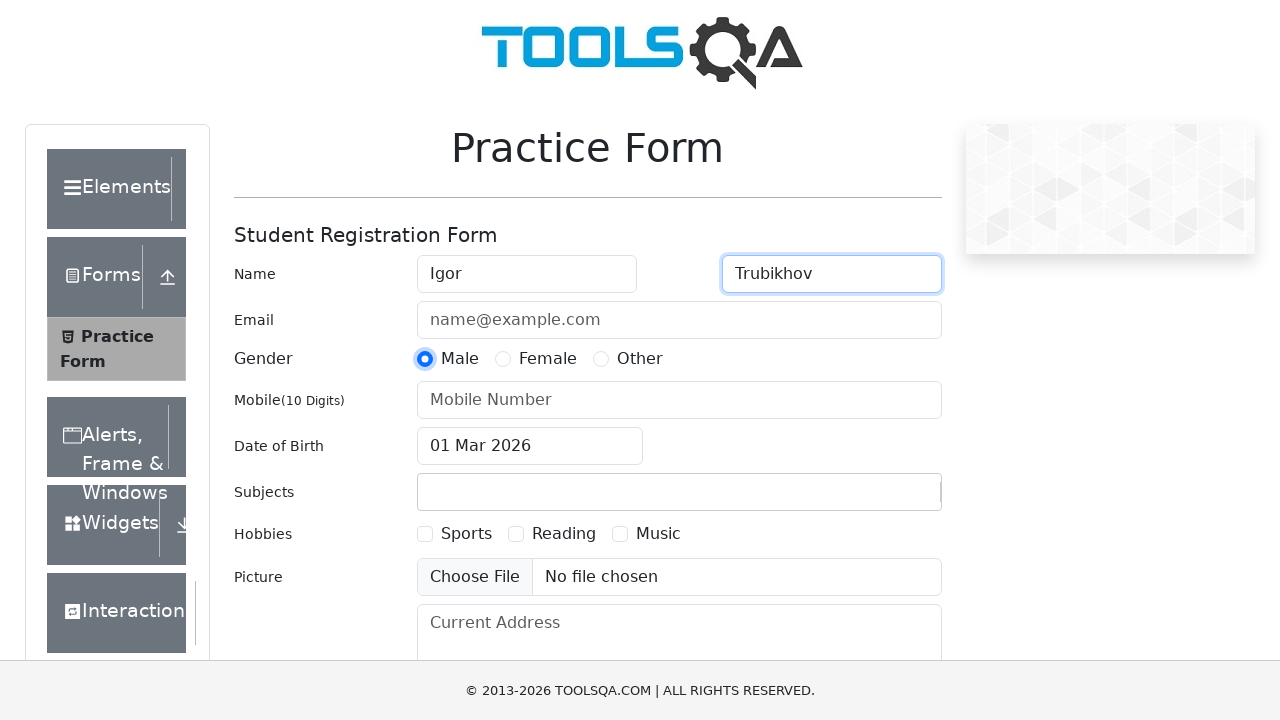

Filled phone number field with '8952381104' on #userNumber
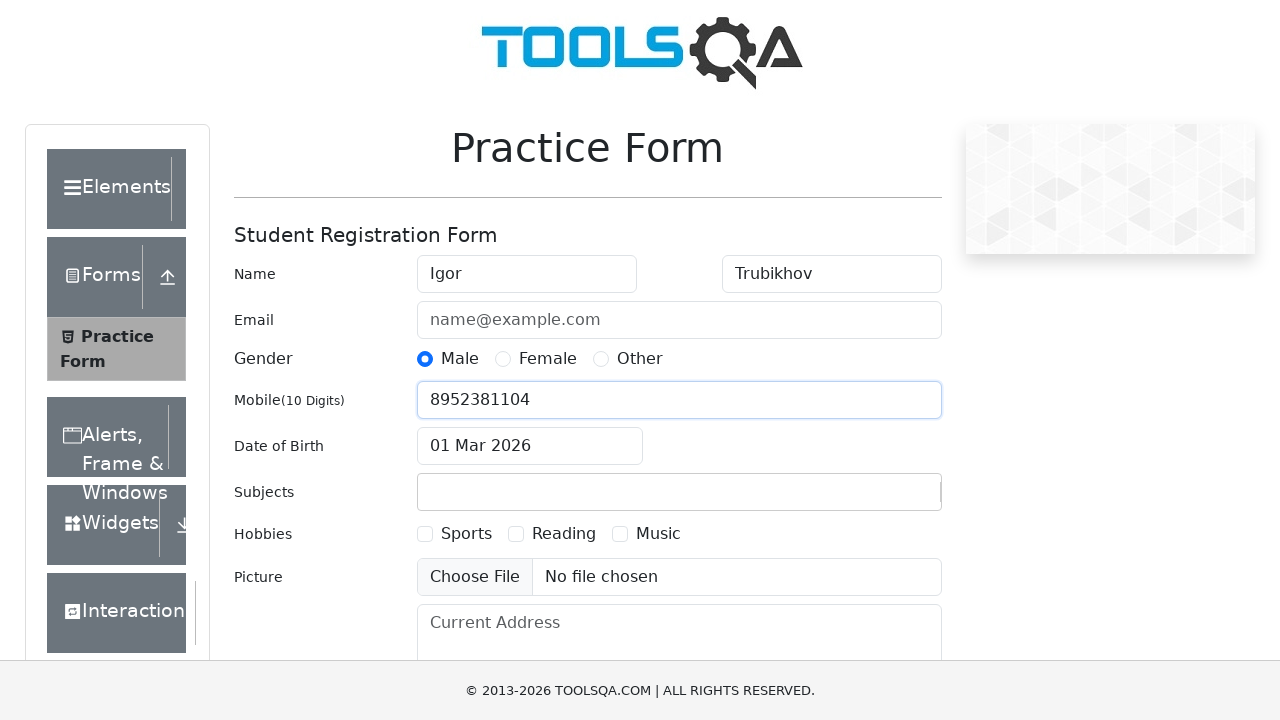

Clicked submit button to submit the form at (885, 499) on #submit
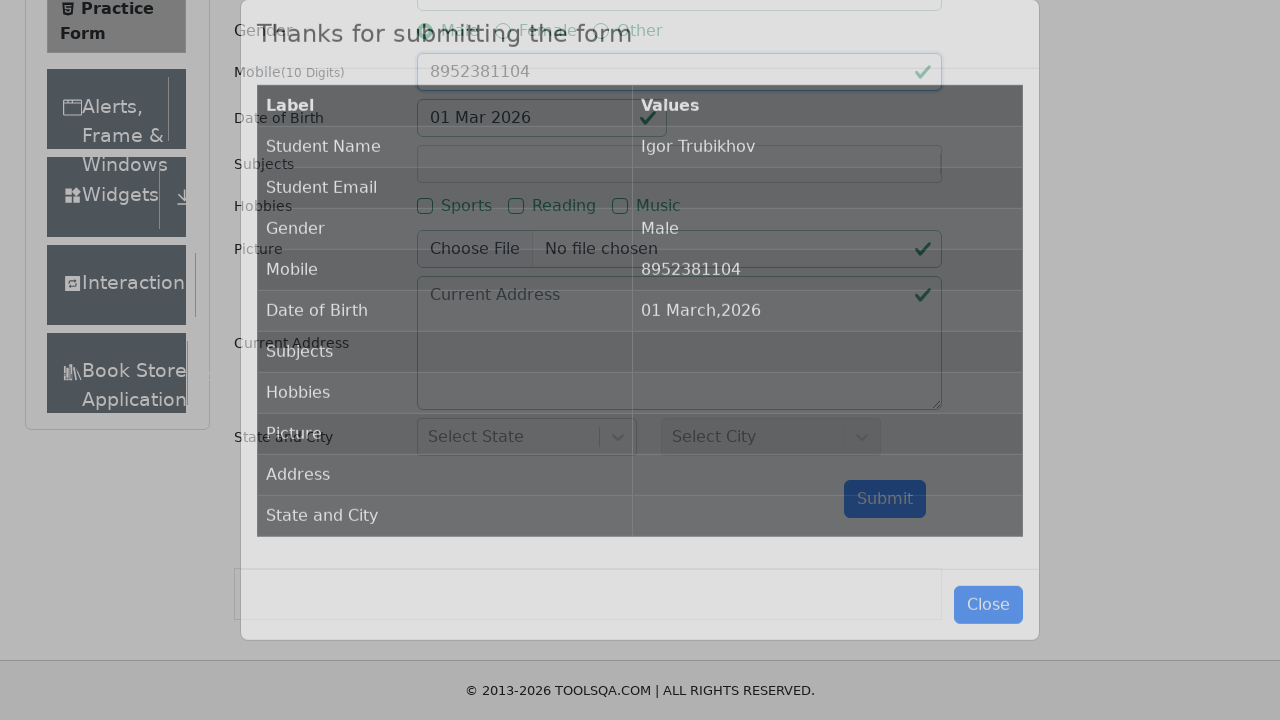

Verified results modal window is visible
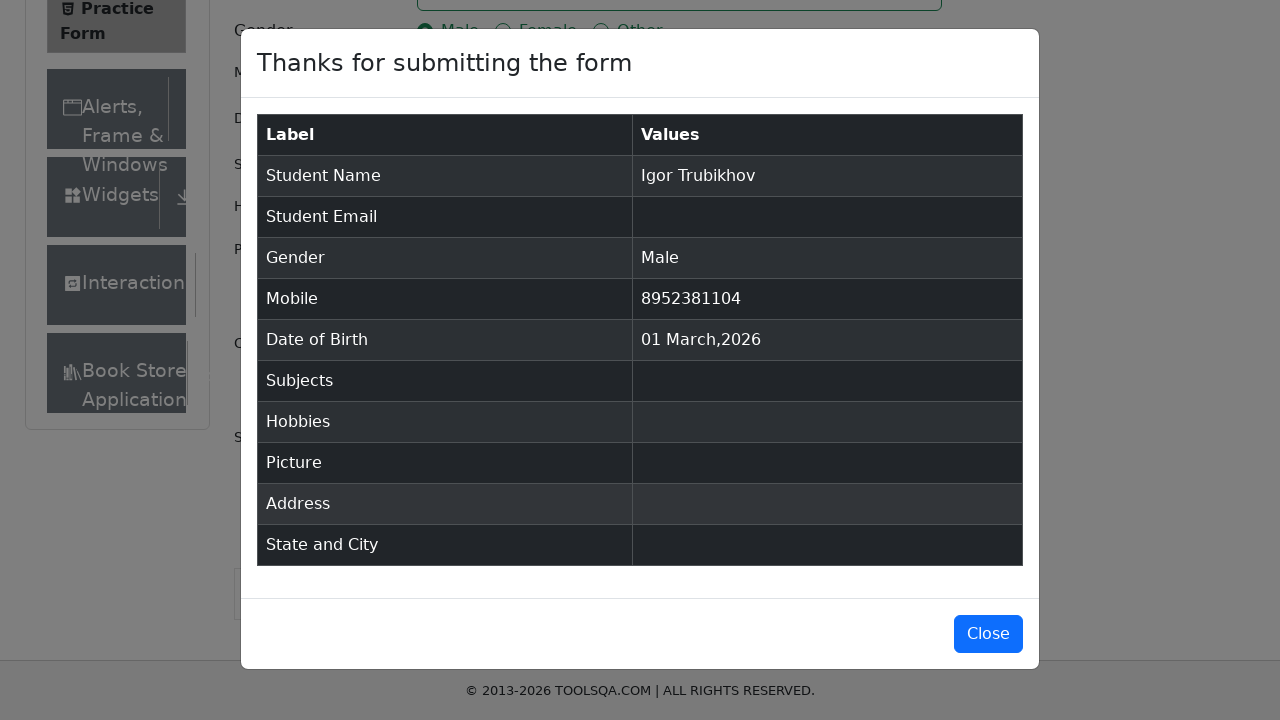

Verified student name 'Igor Trubikhov' appears in results
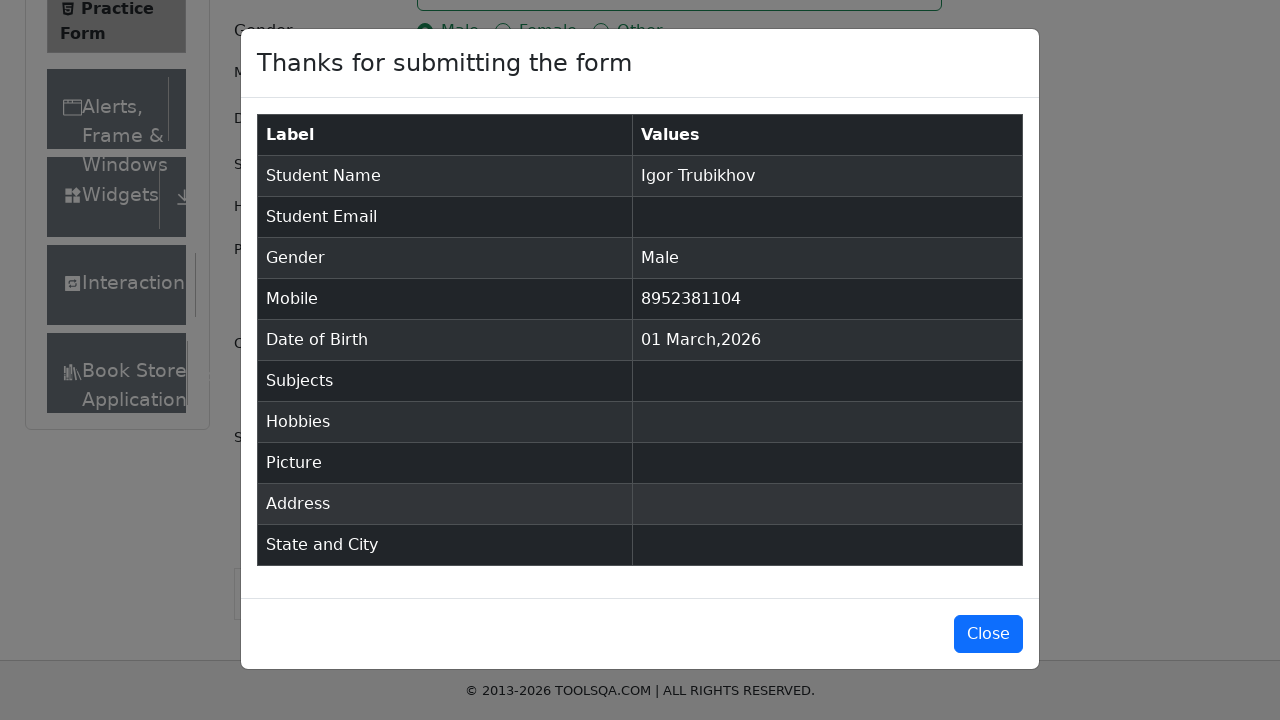

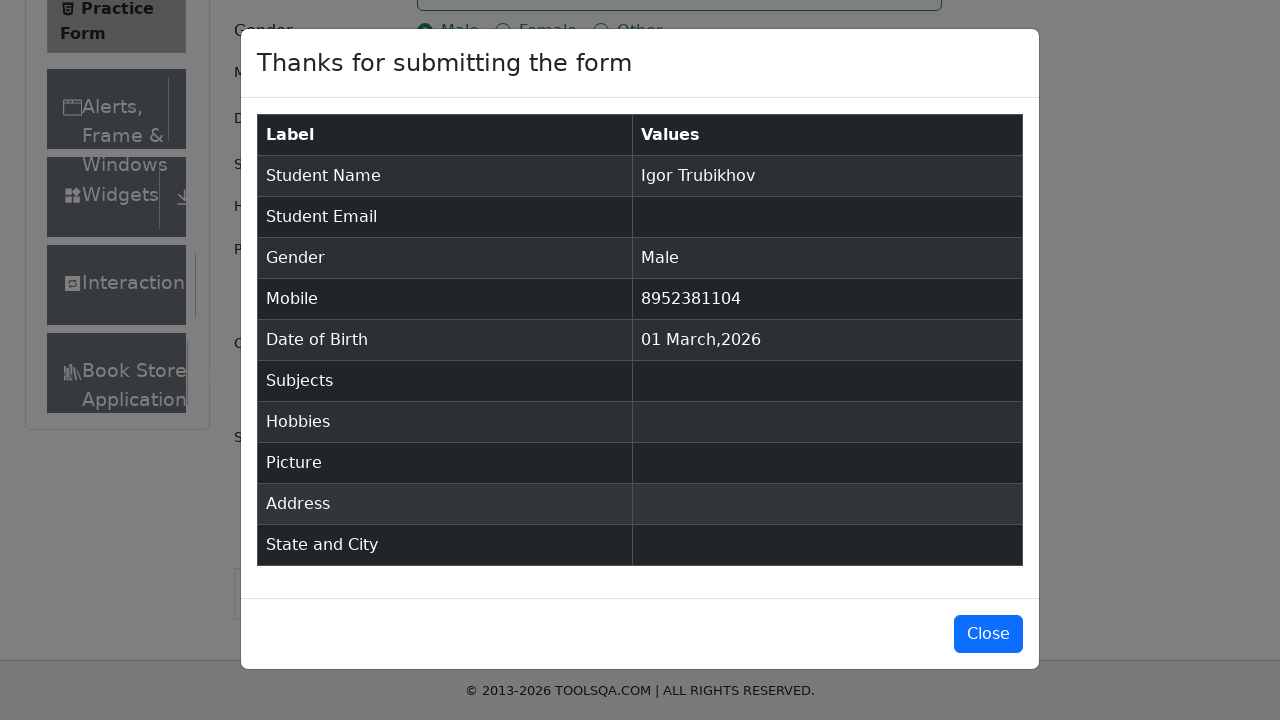